Tests browser window manipulation by maximizing the window and then resizing it to a specific dimension (300x300 pixels)

Starting URL: https://www.makemytrip.com/

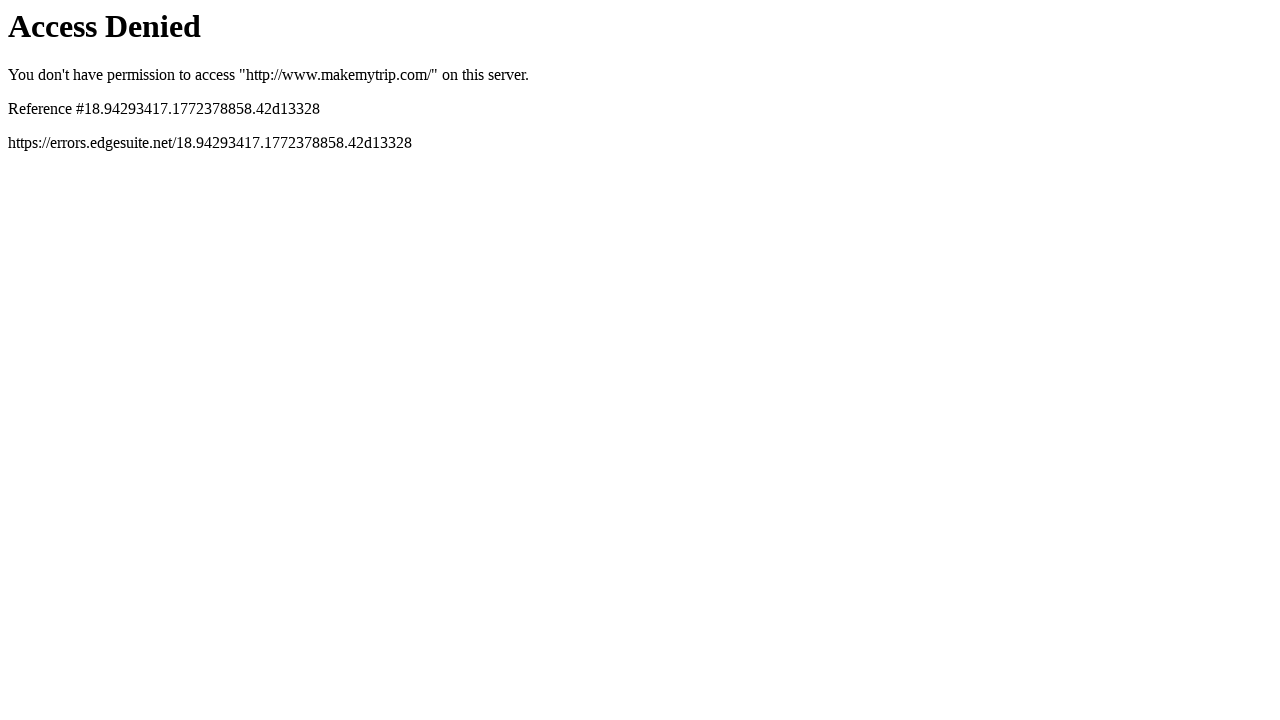

Set viewport size to 1920x1080 (maximized)
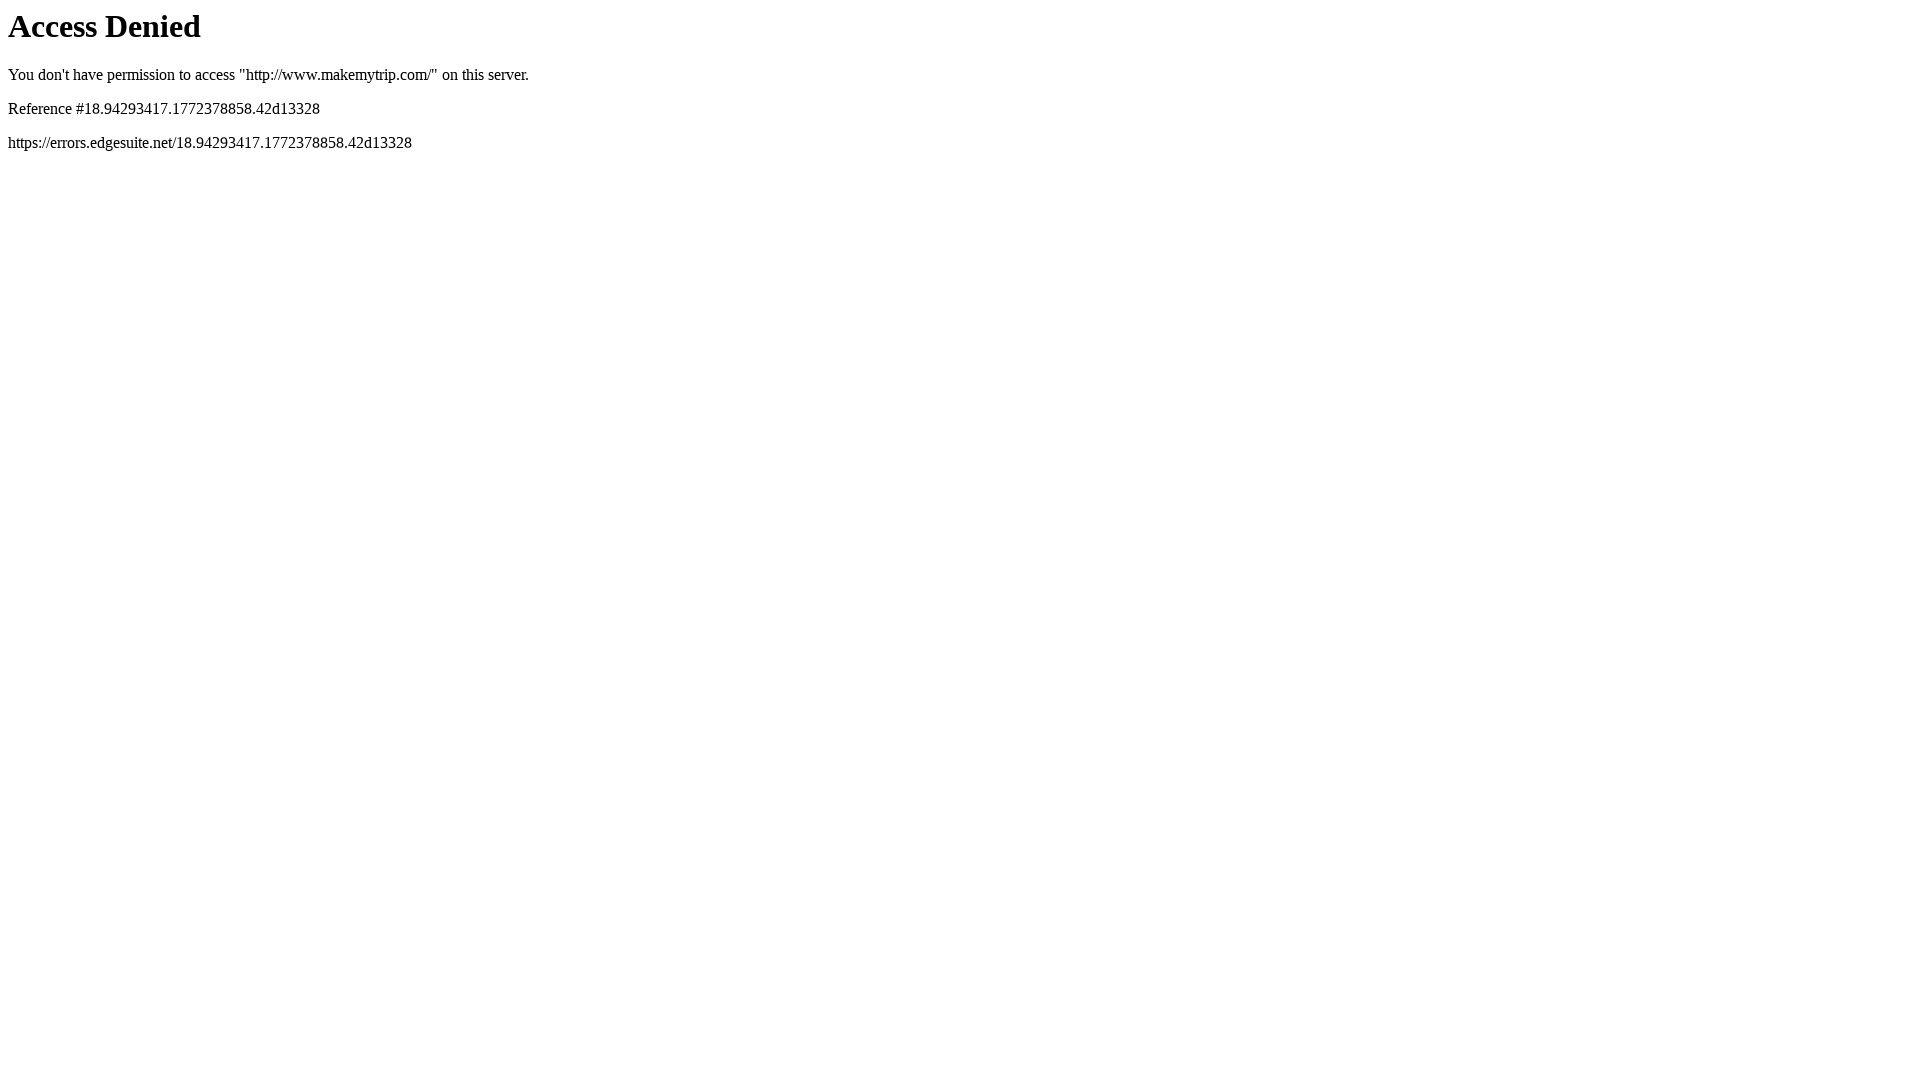

Resized viewport to 300x300 pixels
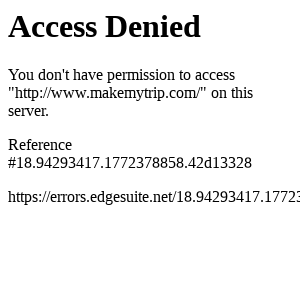

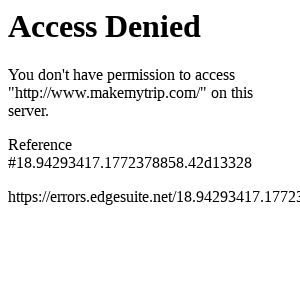